Tests concatenating two strings made of English alphabet letters

Starting URL: https://testsheepnz.github.io/BasicCalculator

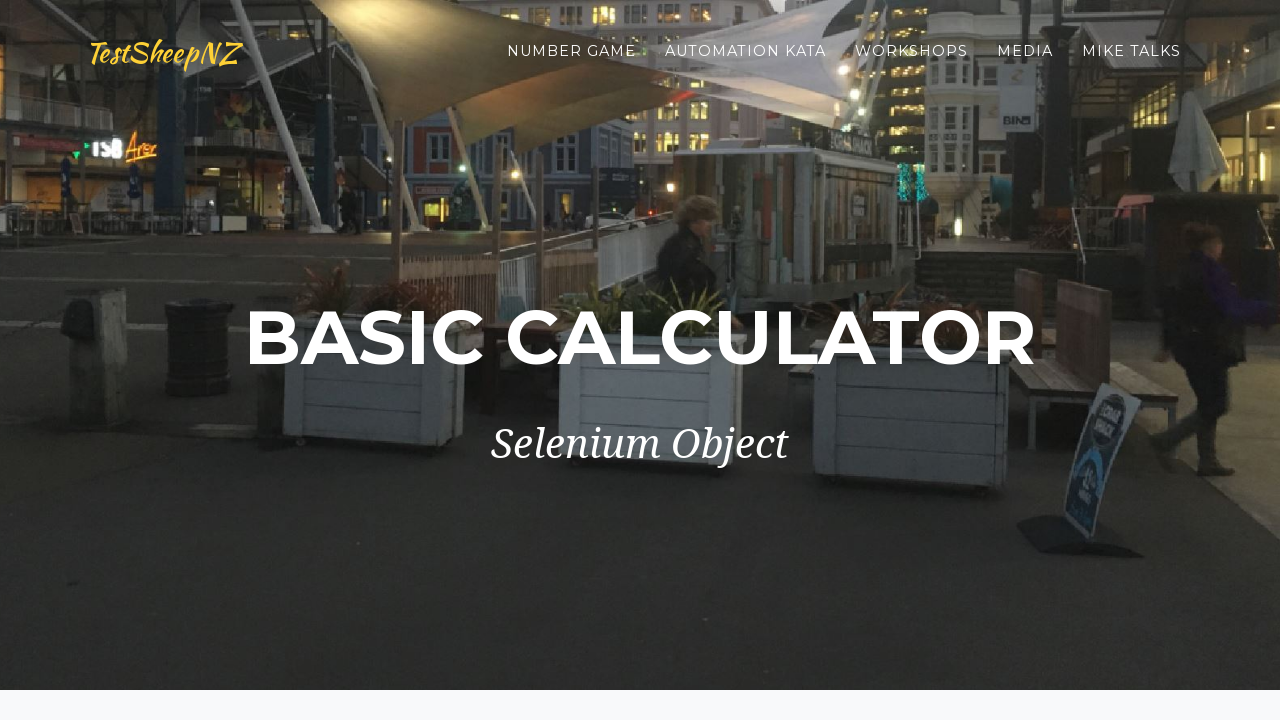

Selected Prototype build version on #selectBuild
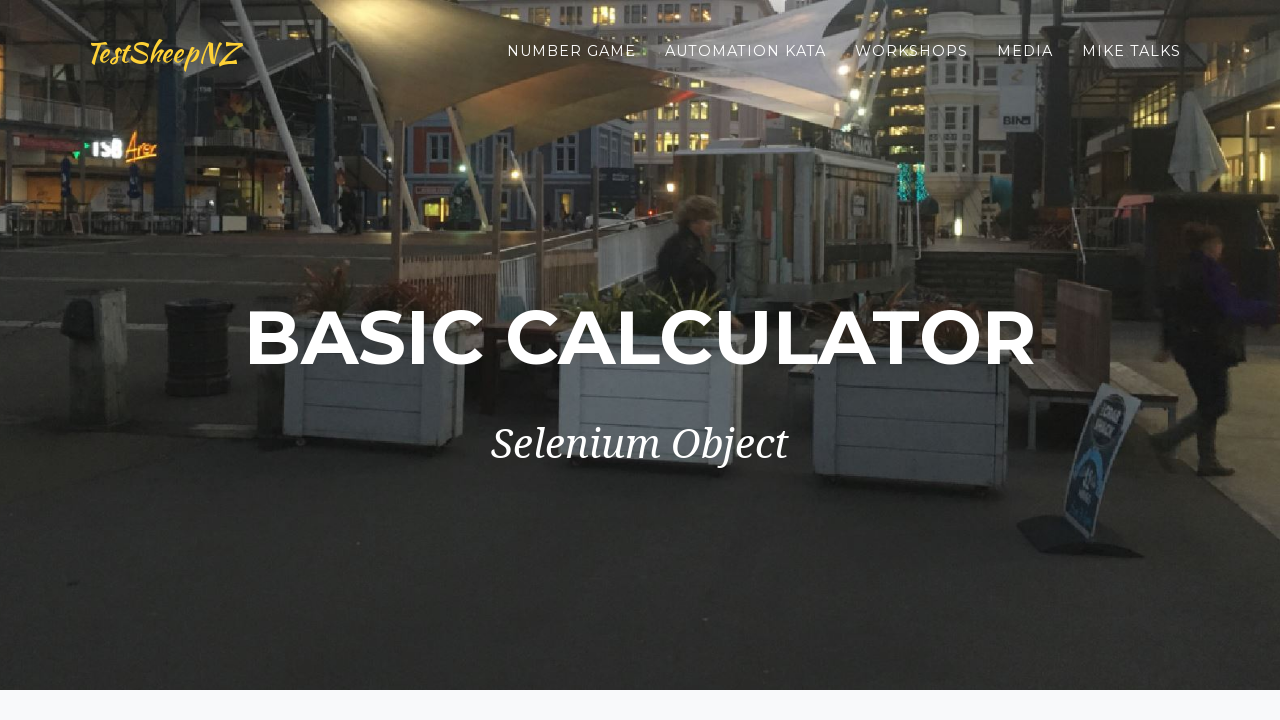

Entered first string 'aaa' in number1Field on #number1Field
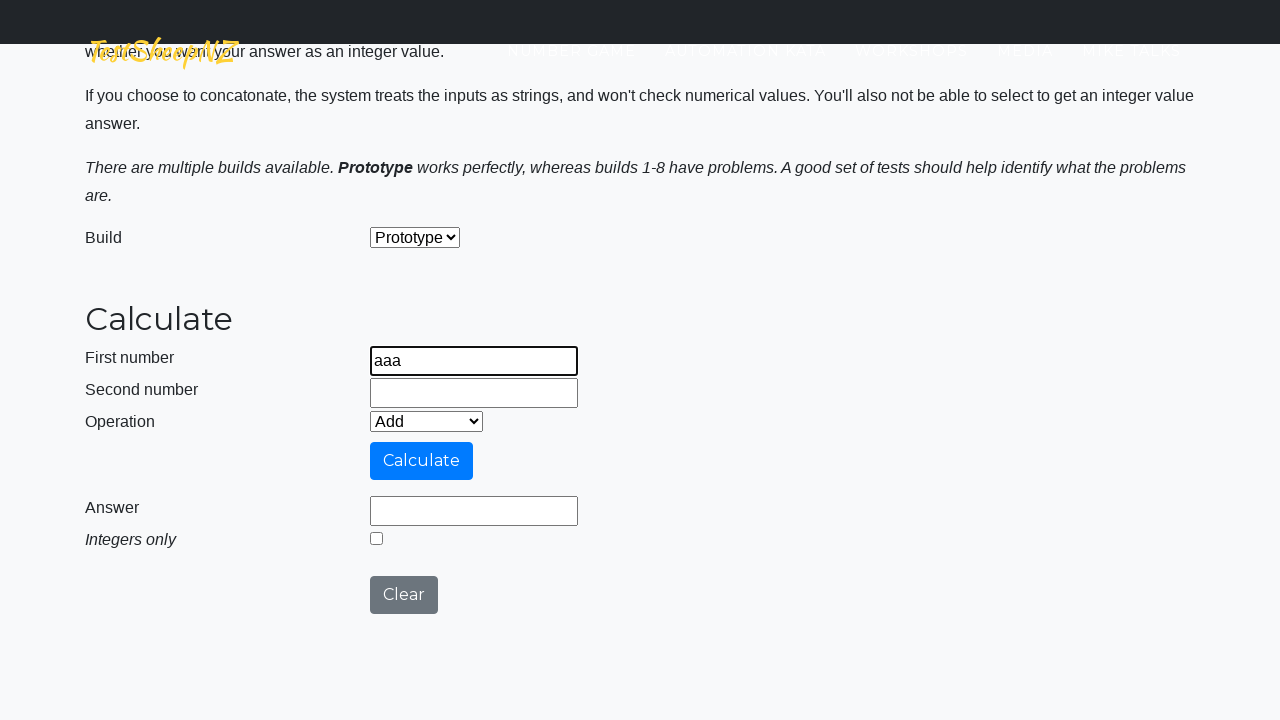

Entered second string 'BBB' in number2Field on #number2Field
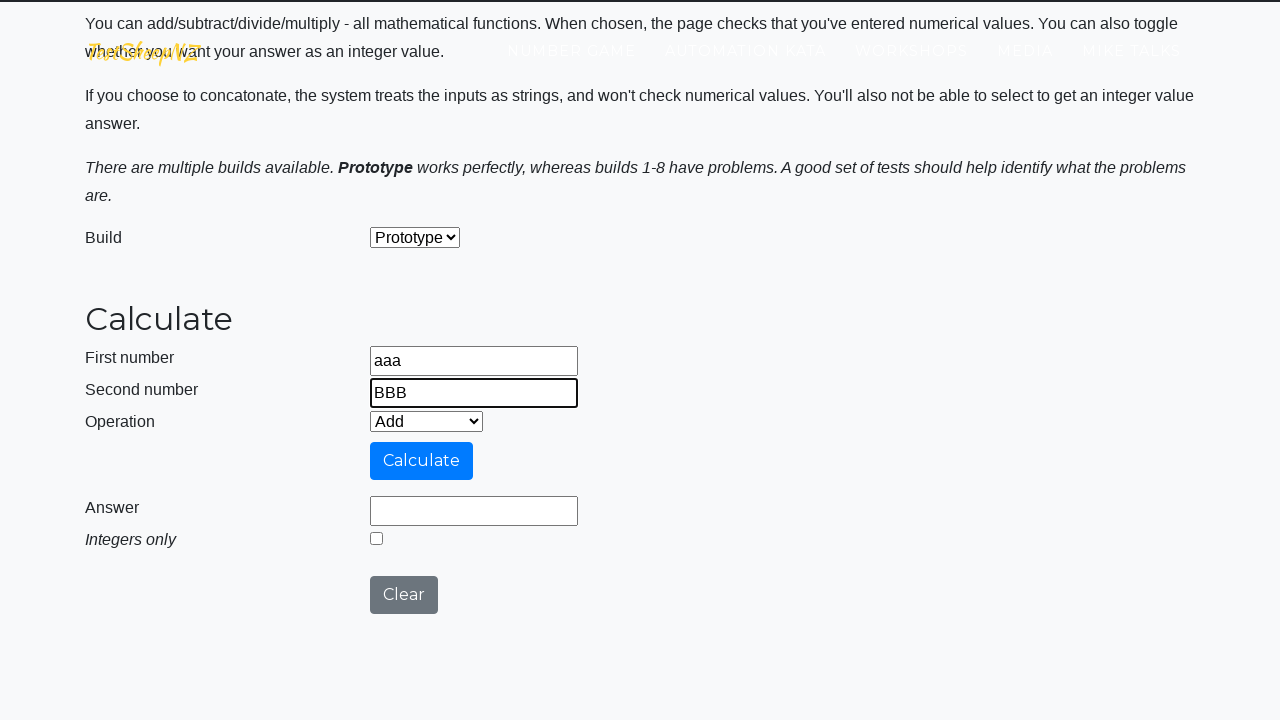

Selected Concatenate operation on #selectOperationDropdown
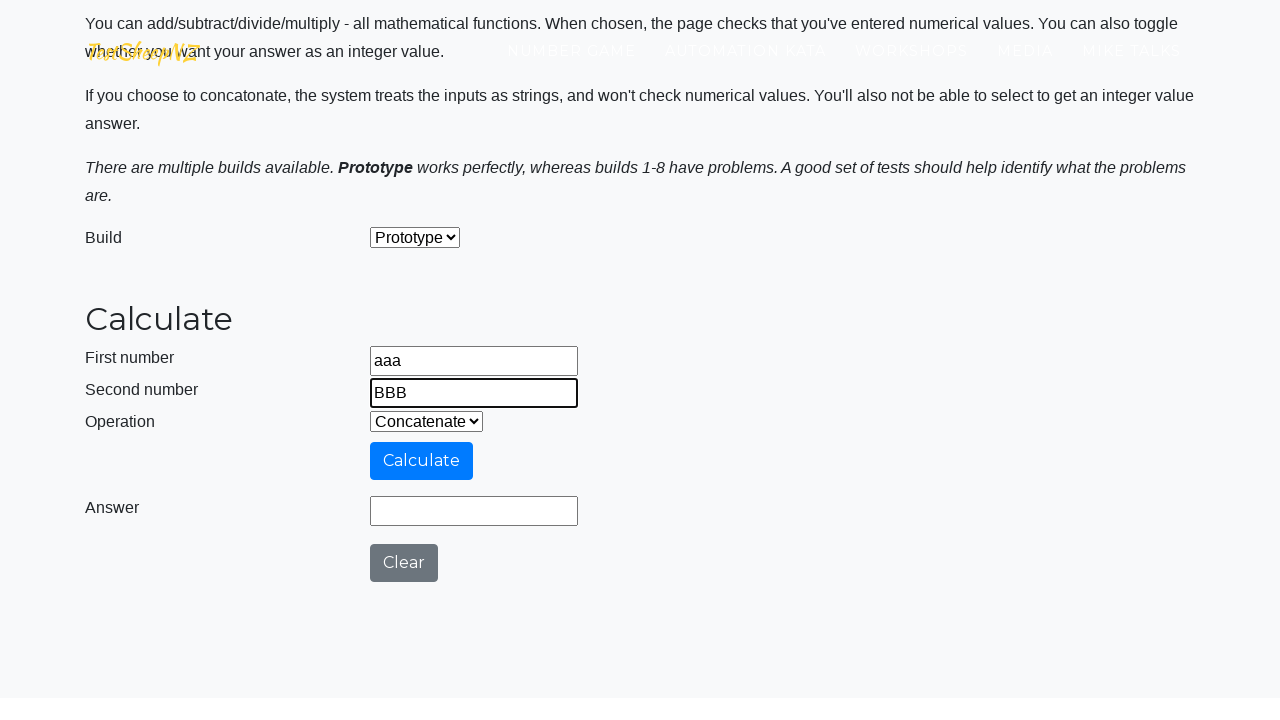

Clicked calculate button at (422, 461) on #calculateButton
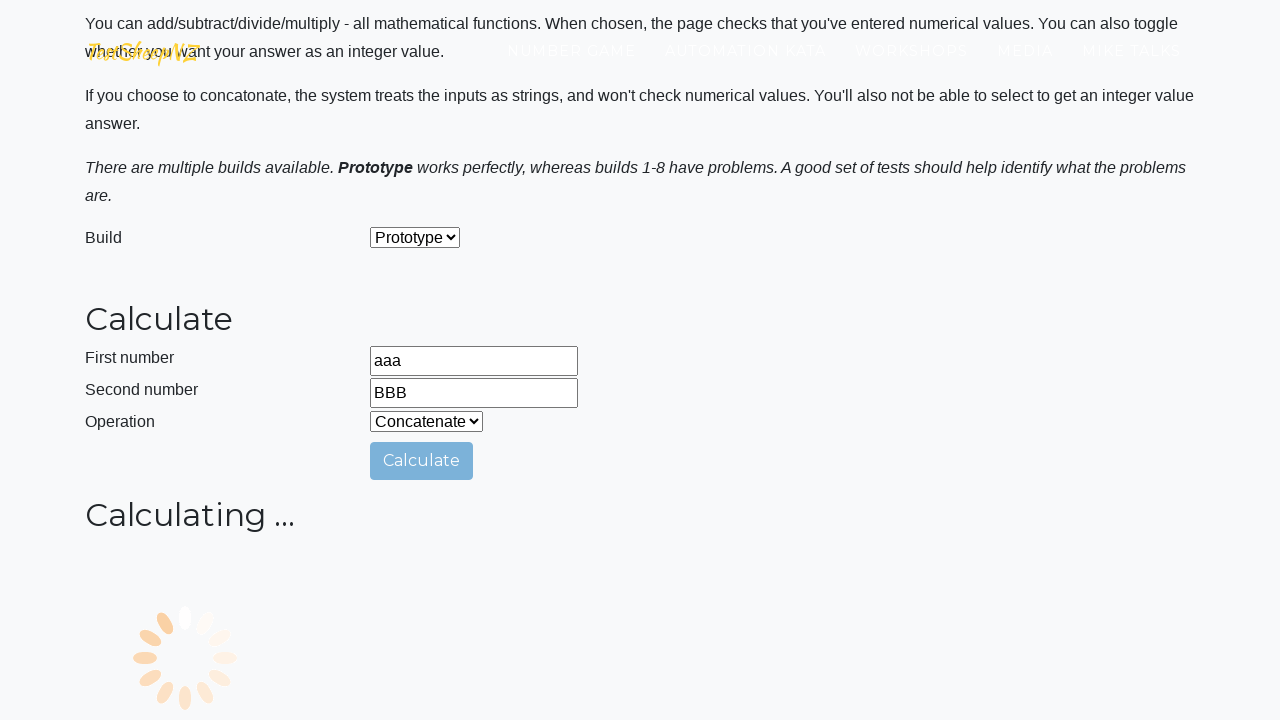

Verified result field contains 'aaaBBB'
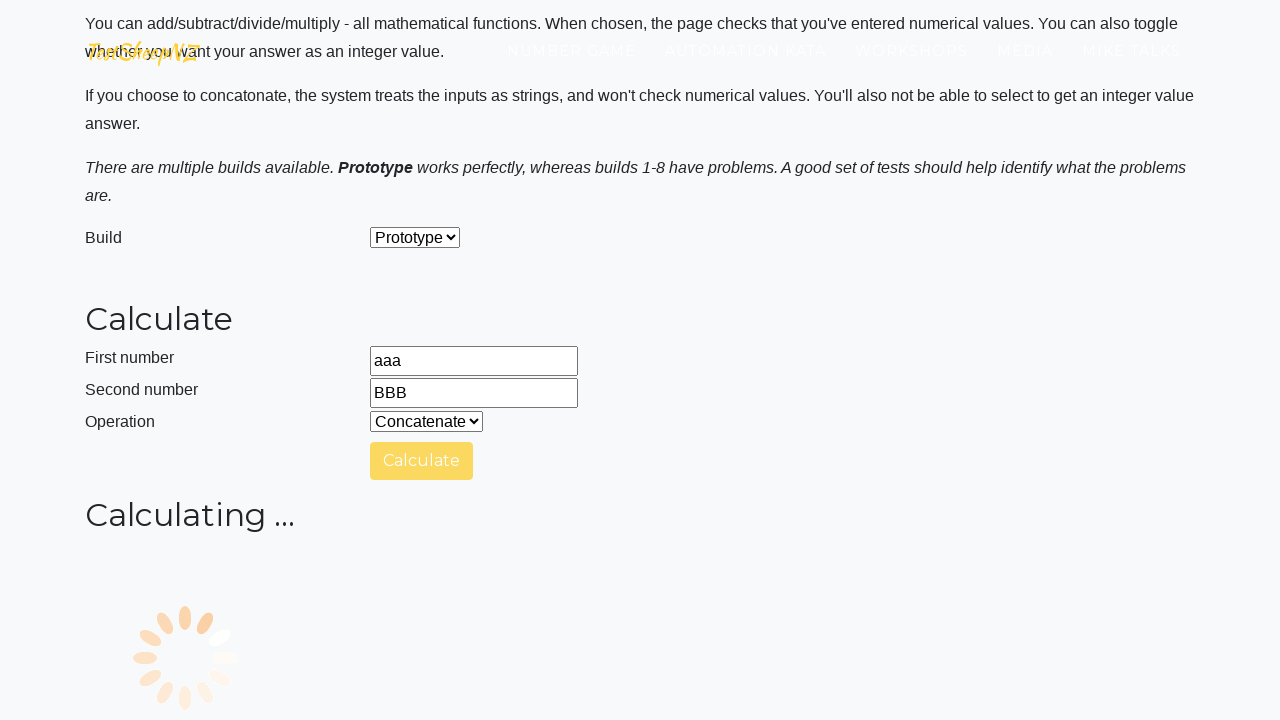

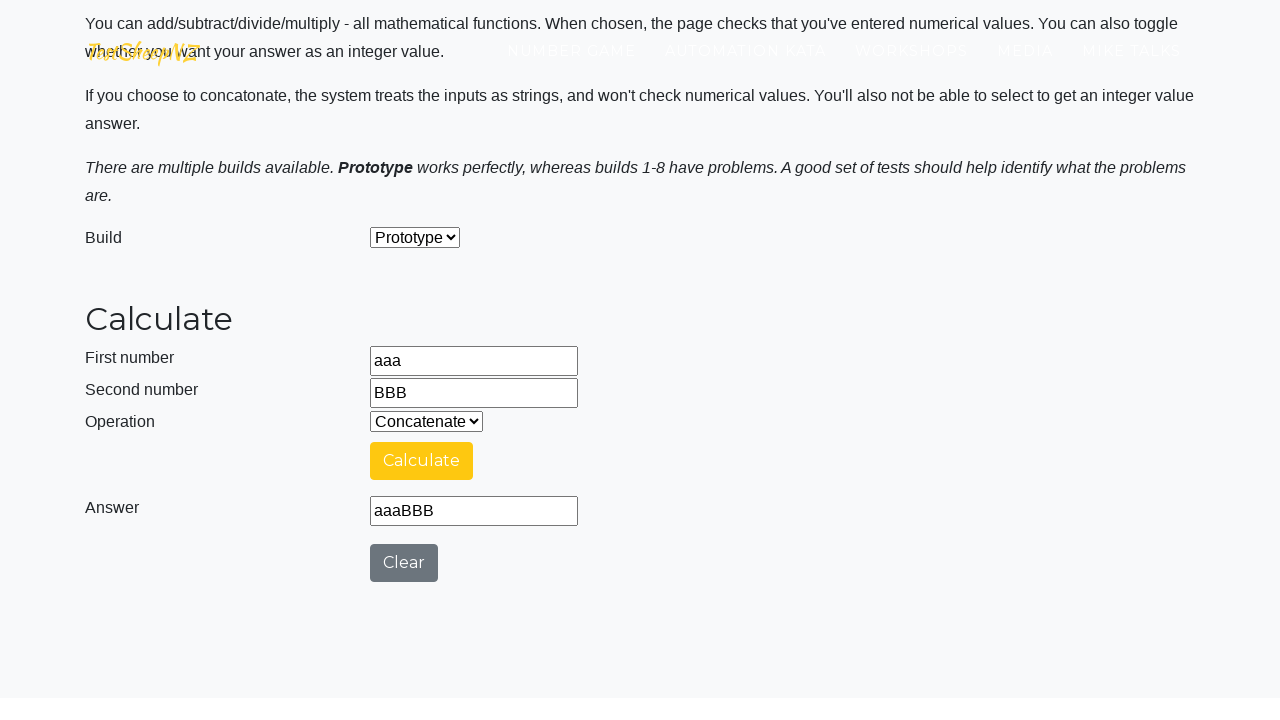